Tests JavaScript alert, confirm, and prompt dialog handling by clicking buttons that trigger different types of dialogs and accepting them with appropriate responses

Starting URL: https://demoqa.com/alerts

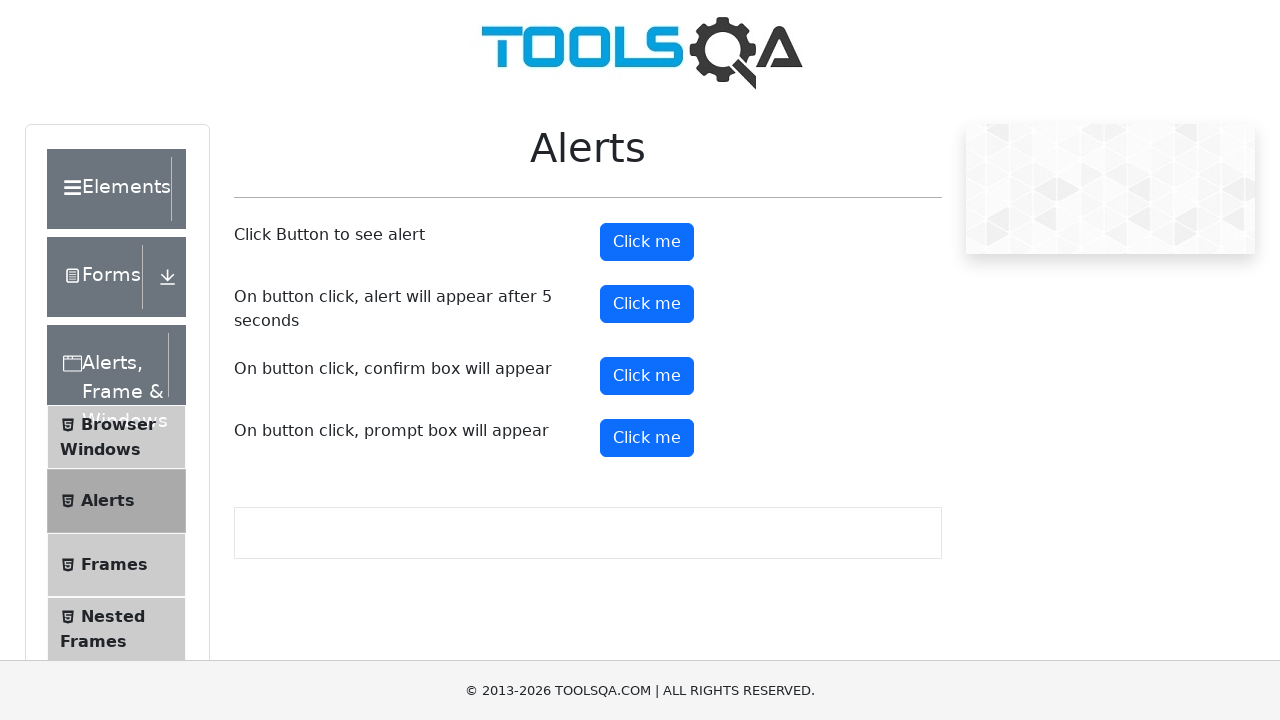

Clicked alert button to trigger simple OK alert dialog at (647, 242) on #alertButton
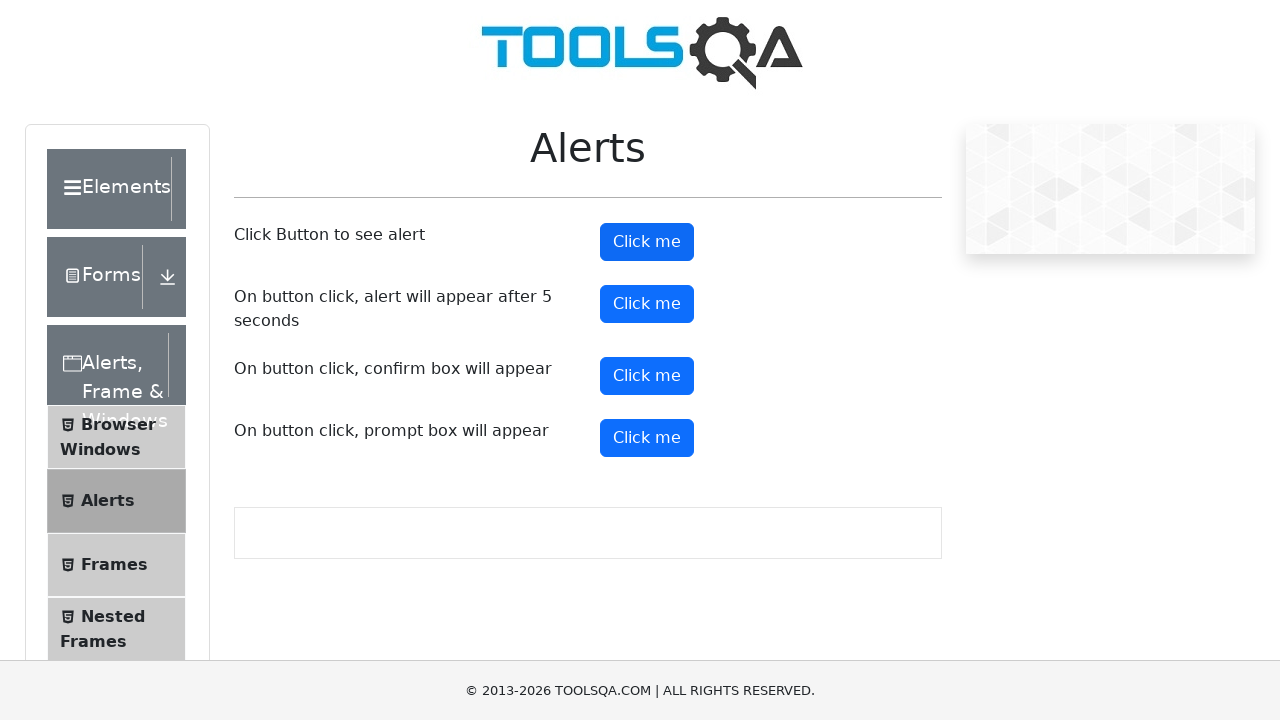

Waited 500ms for alert dialog to be handled
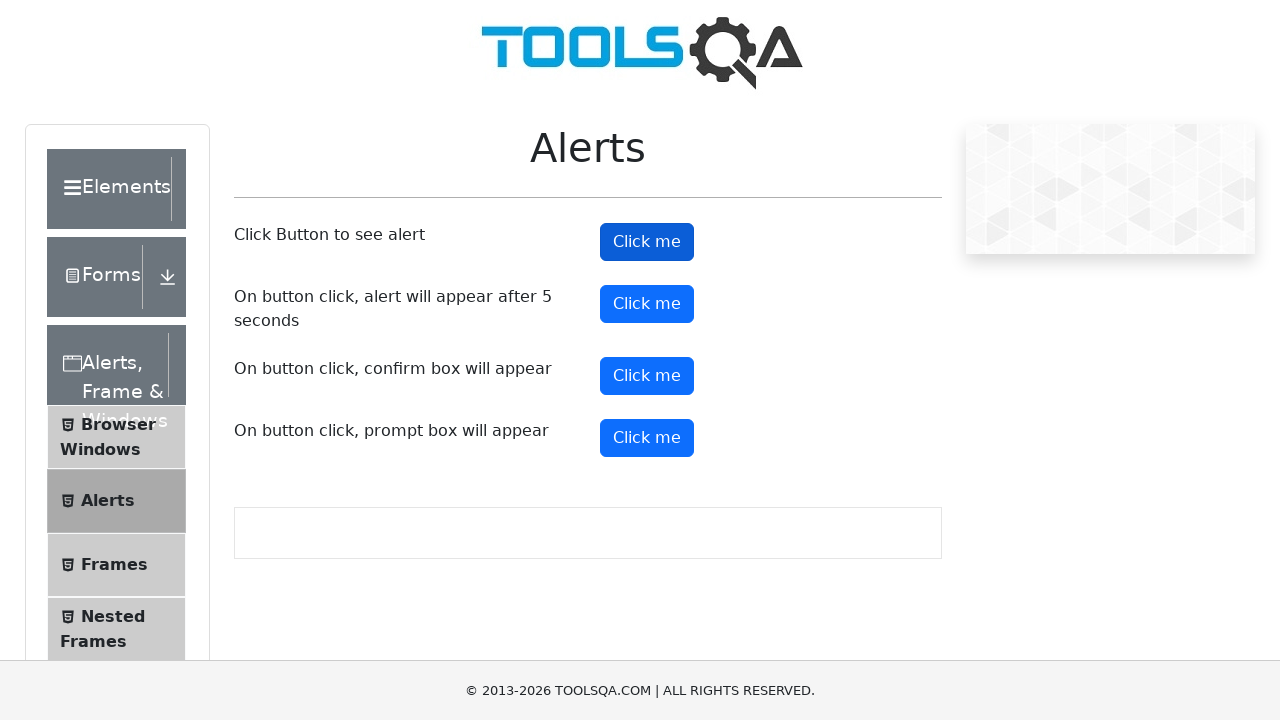

Clicked confirm button to trigger confirm dialog at (647, 376) on #confirmButton
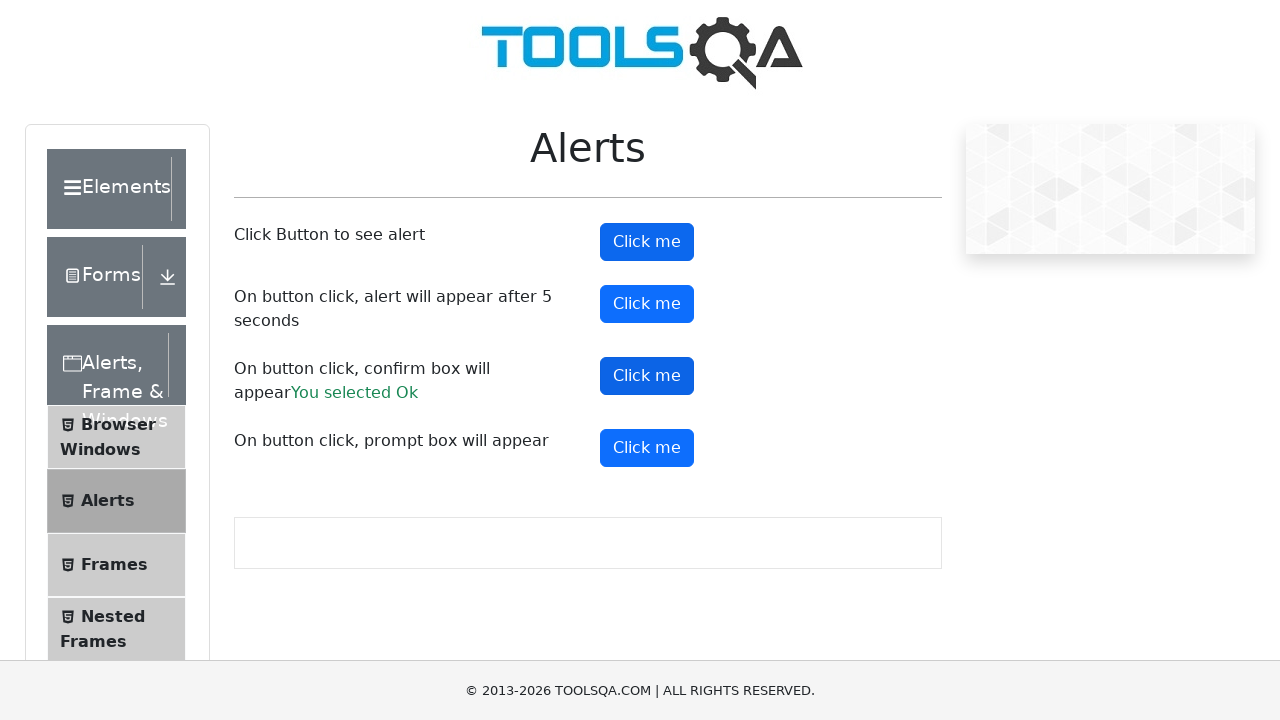

Waited 500ms for confirm dialog to be handled
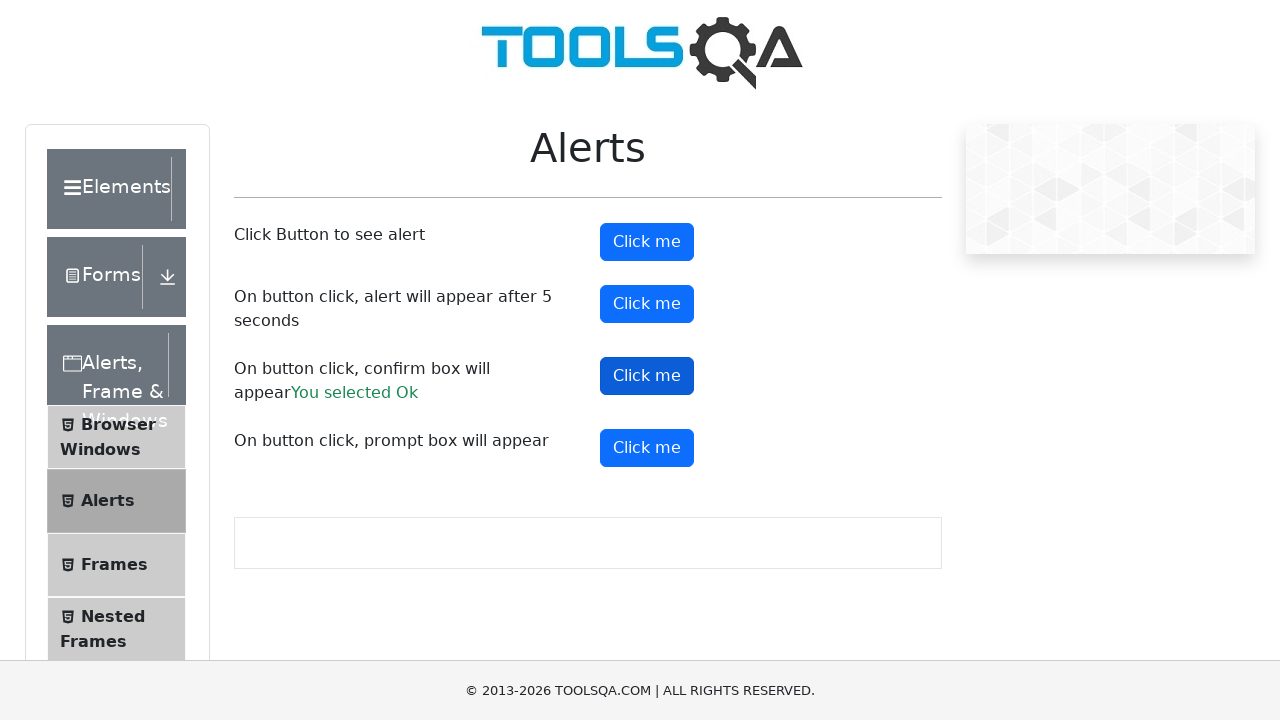

Clicked prompt button to trigger prompt dialog with text input at (647, 448) on #promtButton
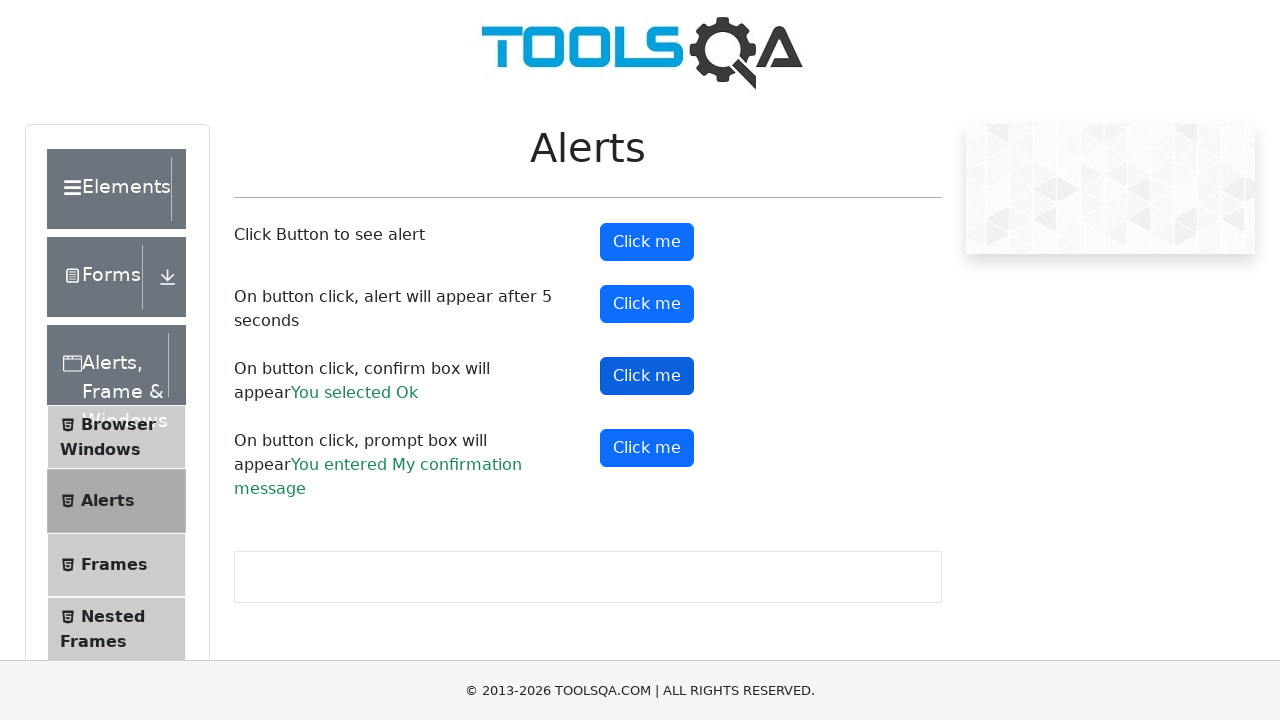

Waited 500ms for prompt dialog to be handled
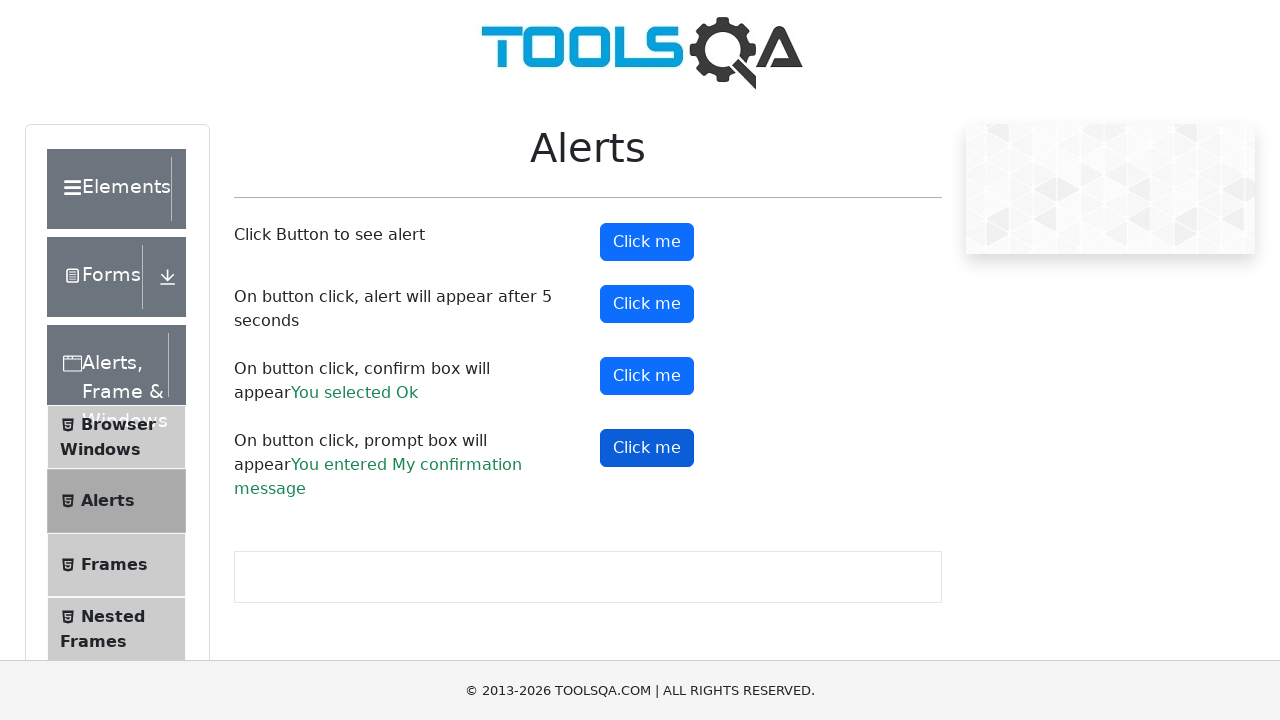

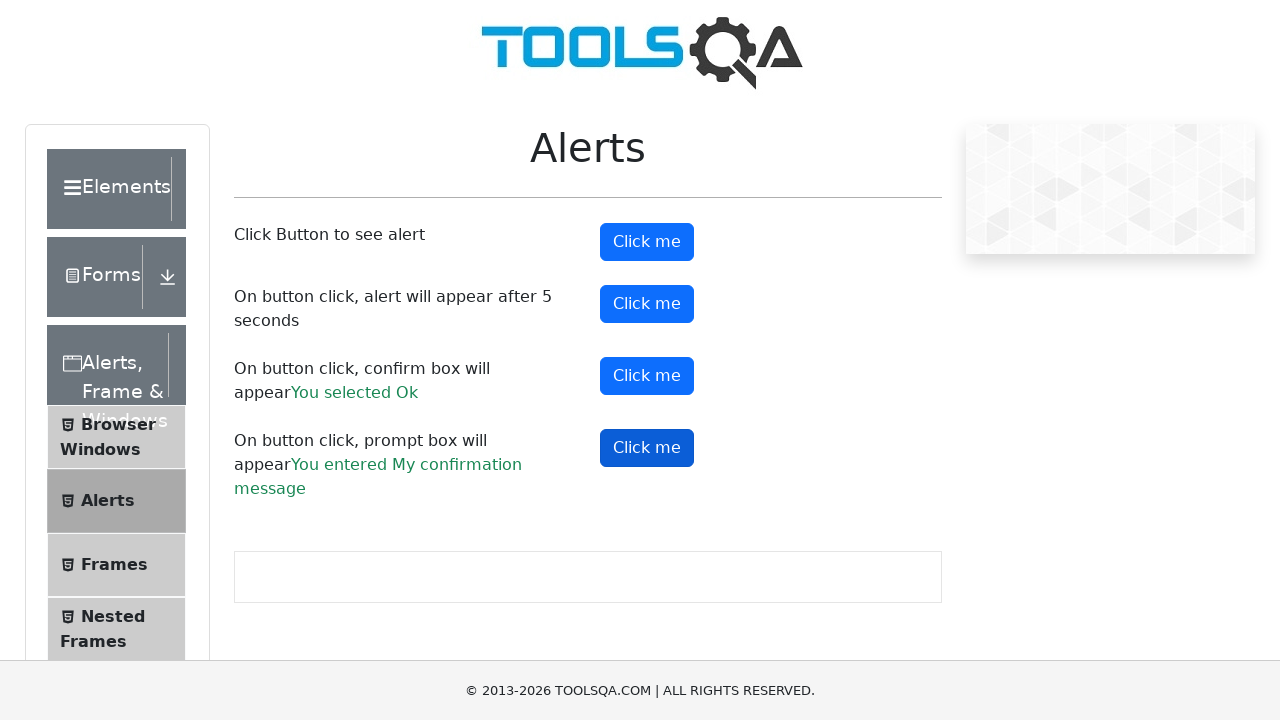